Tests a math exercise form by reading a value from the page, calculating a logarithmic result, filling it into an input field, selecting a checkbox and radio button, then submitting the form.

Starting URL: https://suninjuly.github.io/math.html

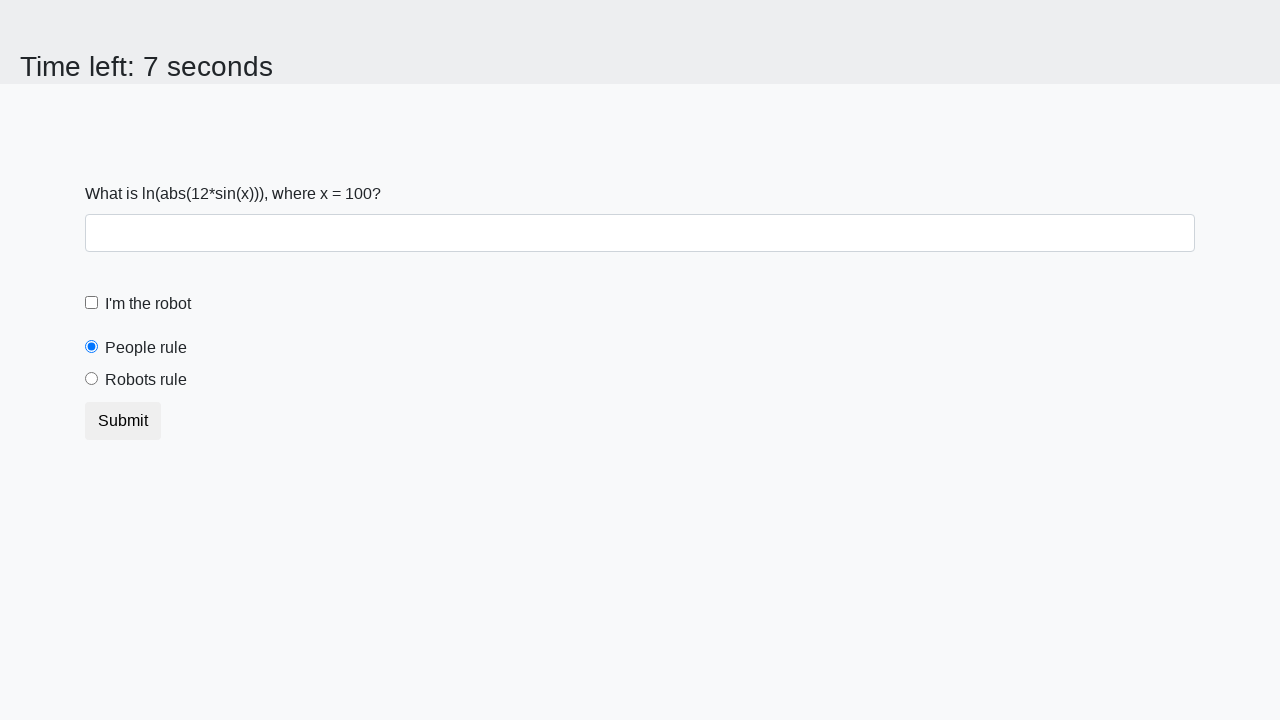

Read x value from page element
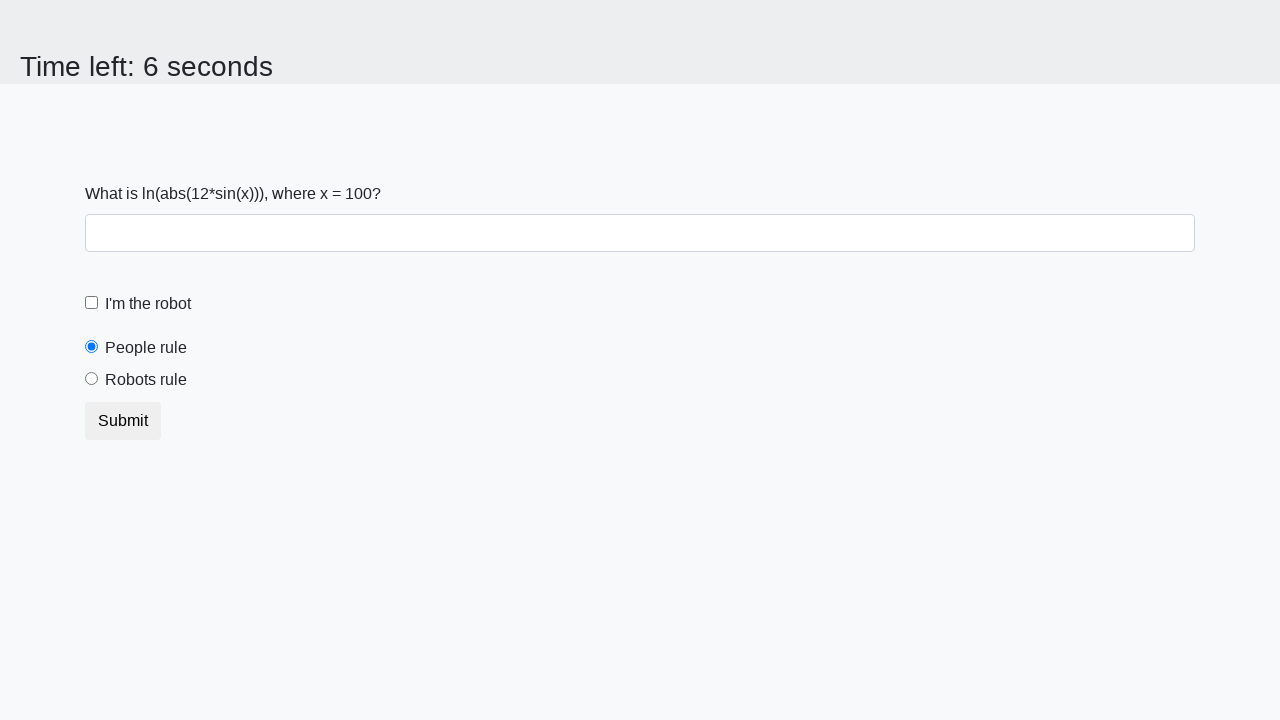

Calculated logarithmic result: y = log(|12*sin(x)|)
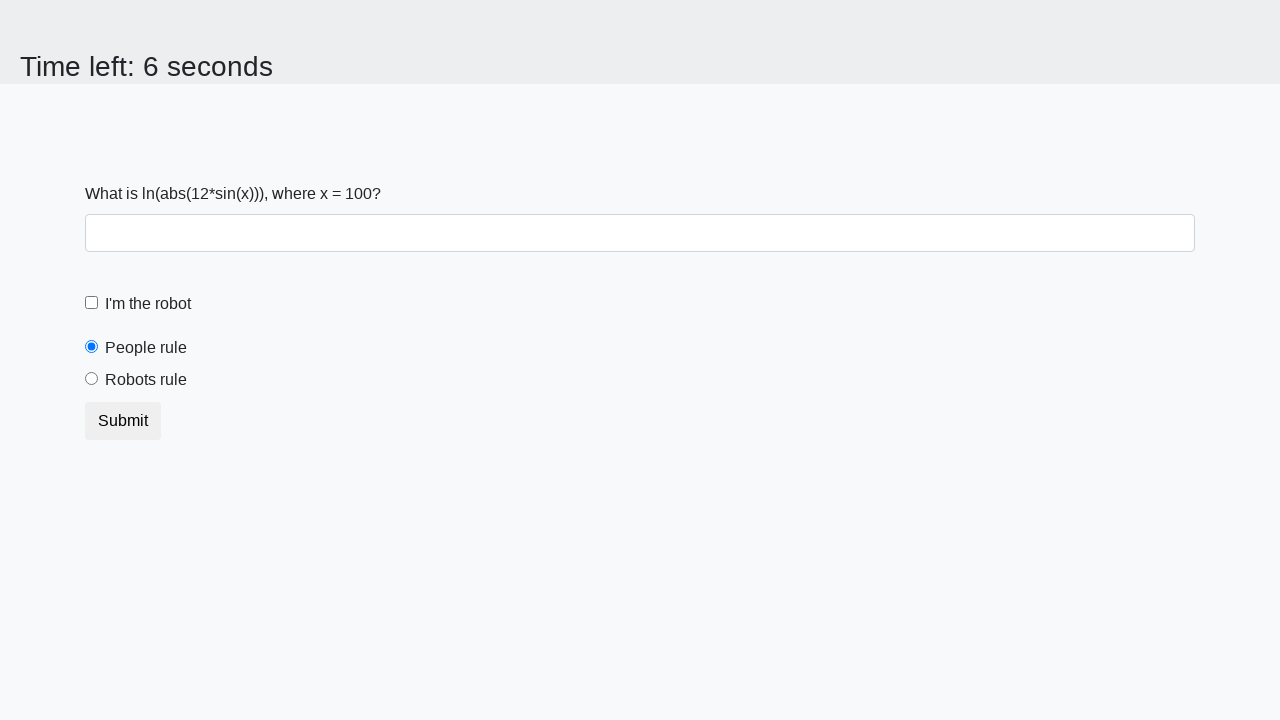

Filled calculated value into input field on .form-group > input
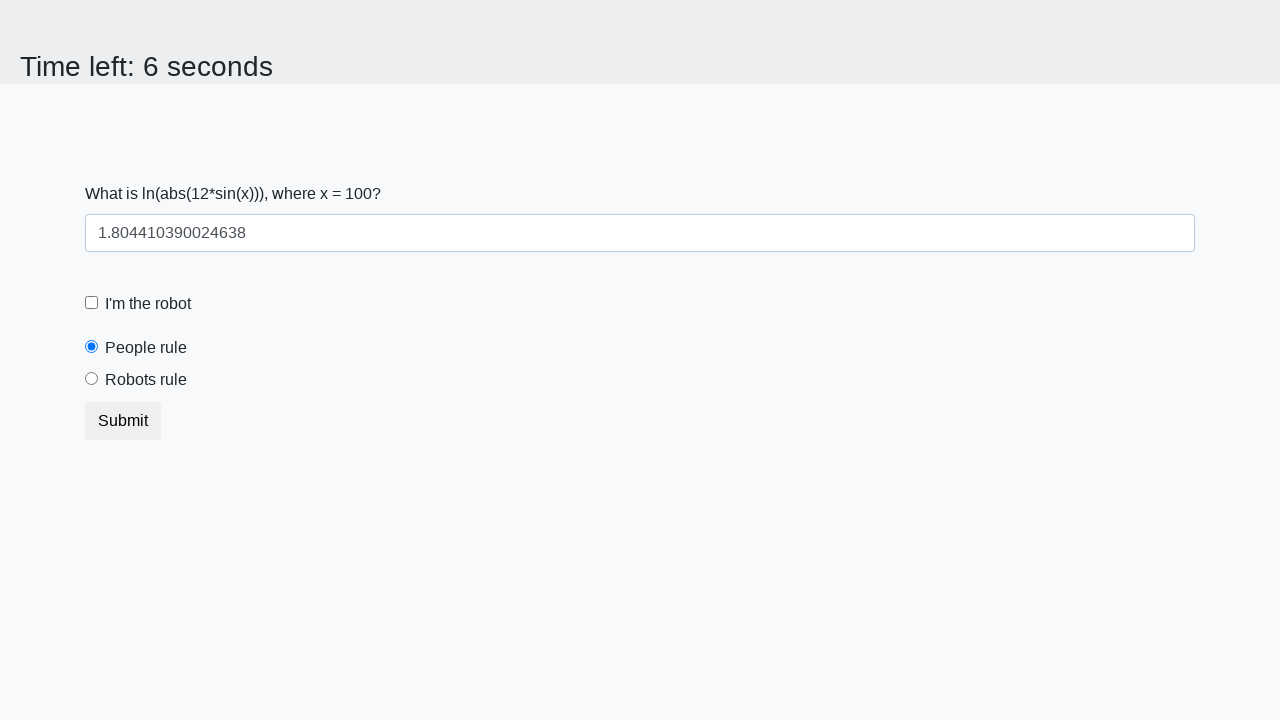

Selected checkbox at (92, 303) on .form-check-custom > input
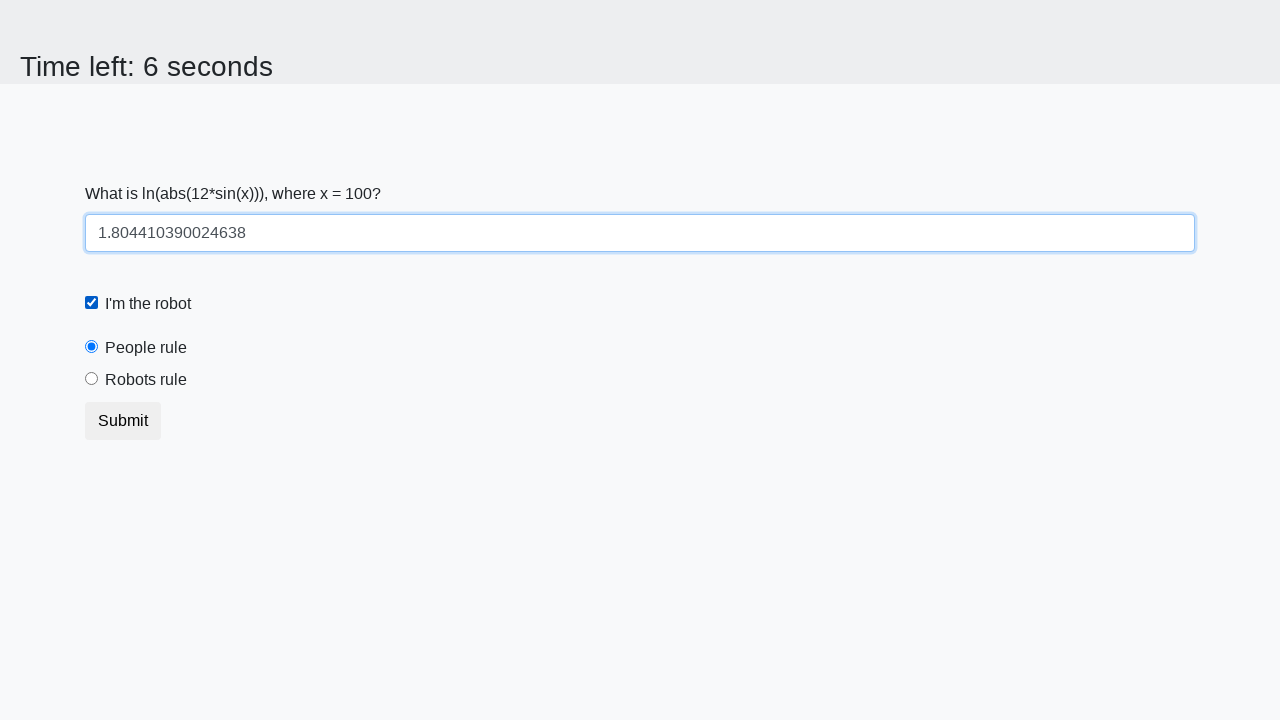

Selected radio button at (92, 379) on .form-radio-custom > input
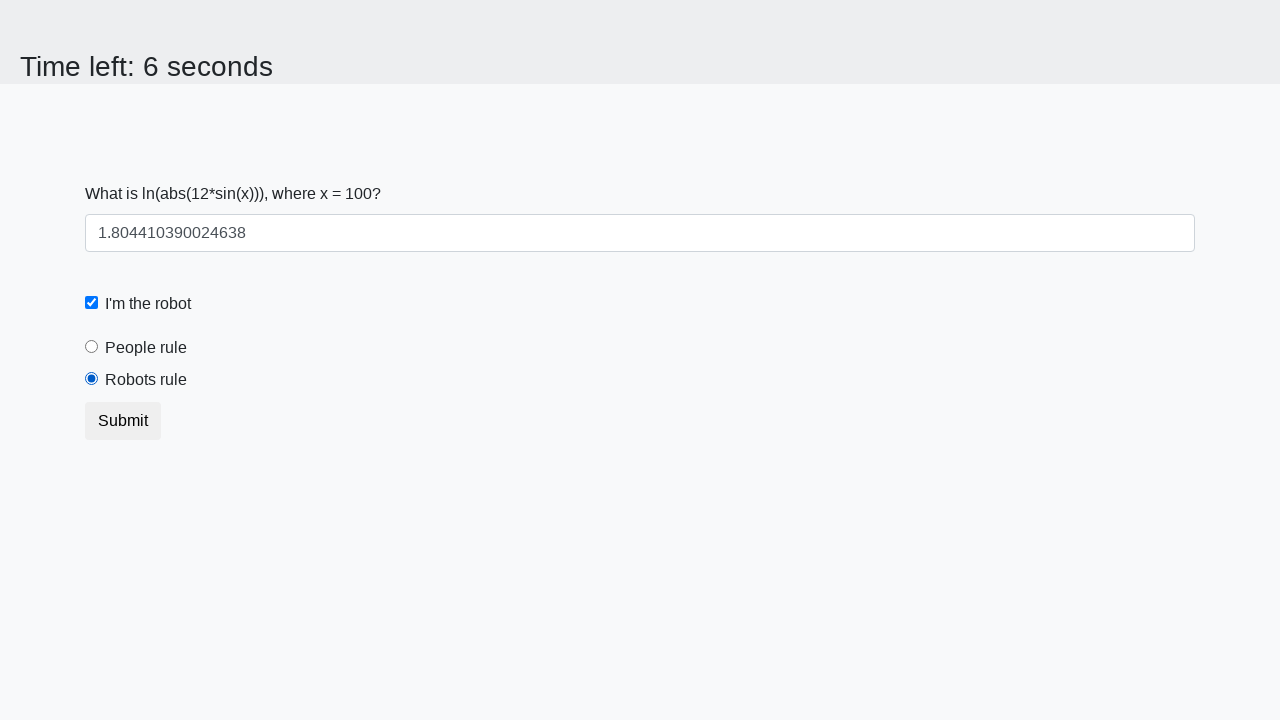

Clicked submit button at (123, 421) on button.btn
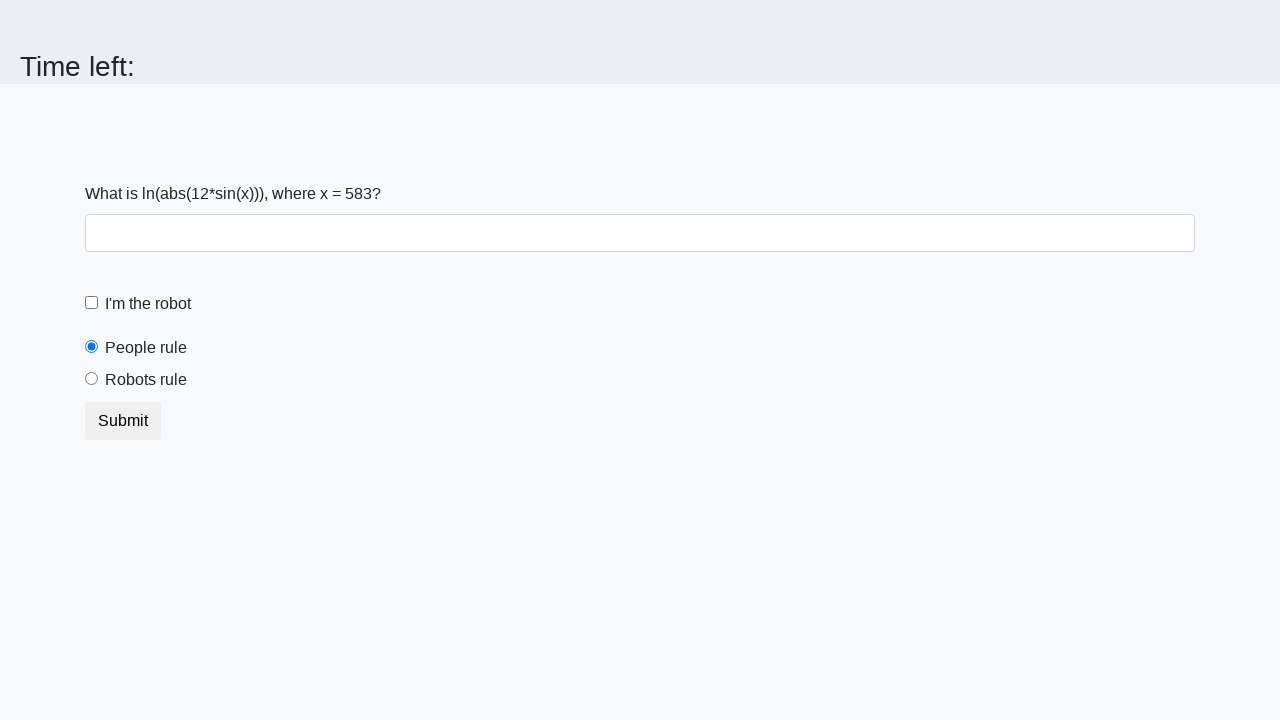

Waited 2 seconds for form submission to process
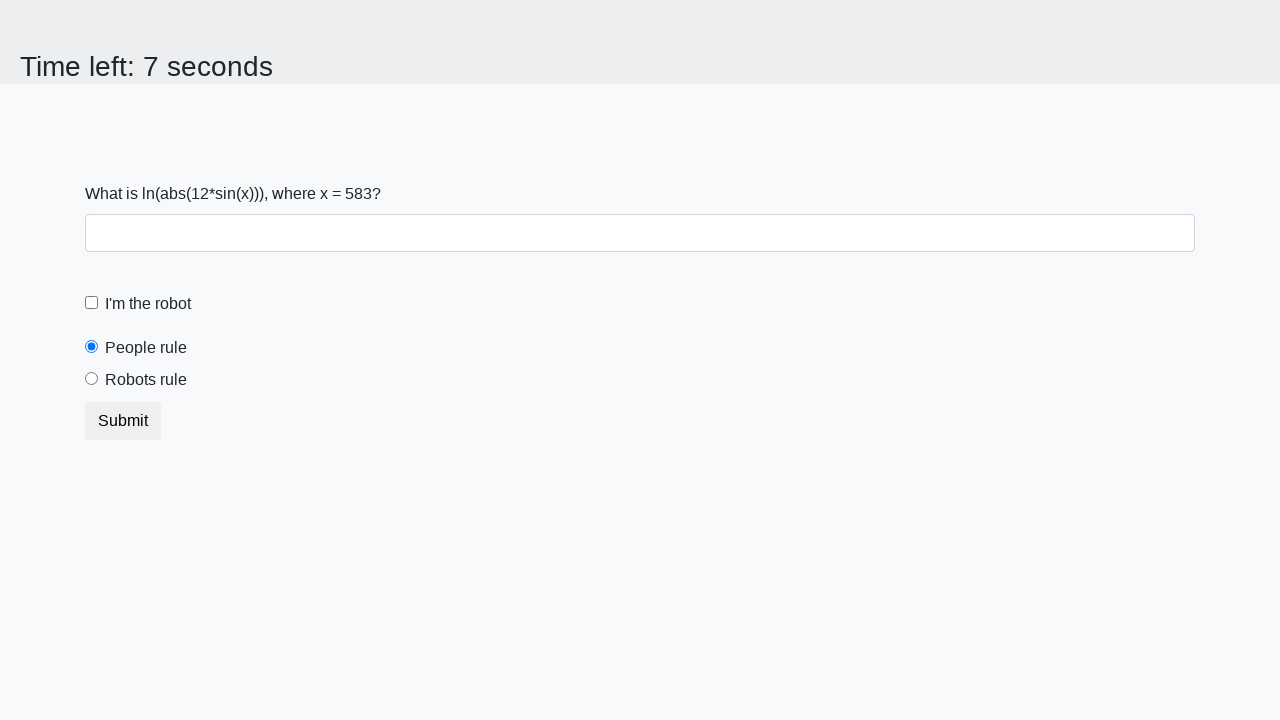

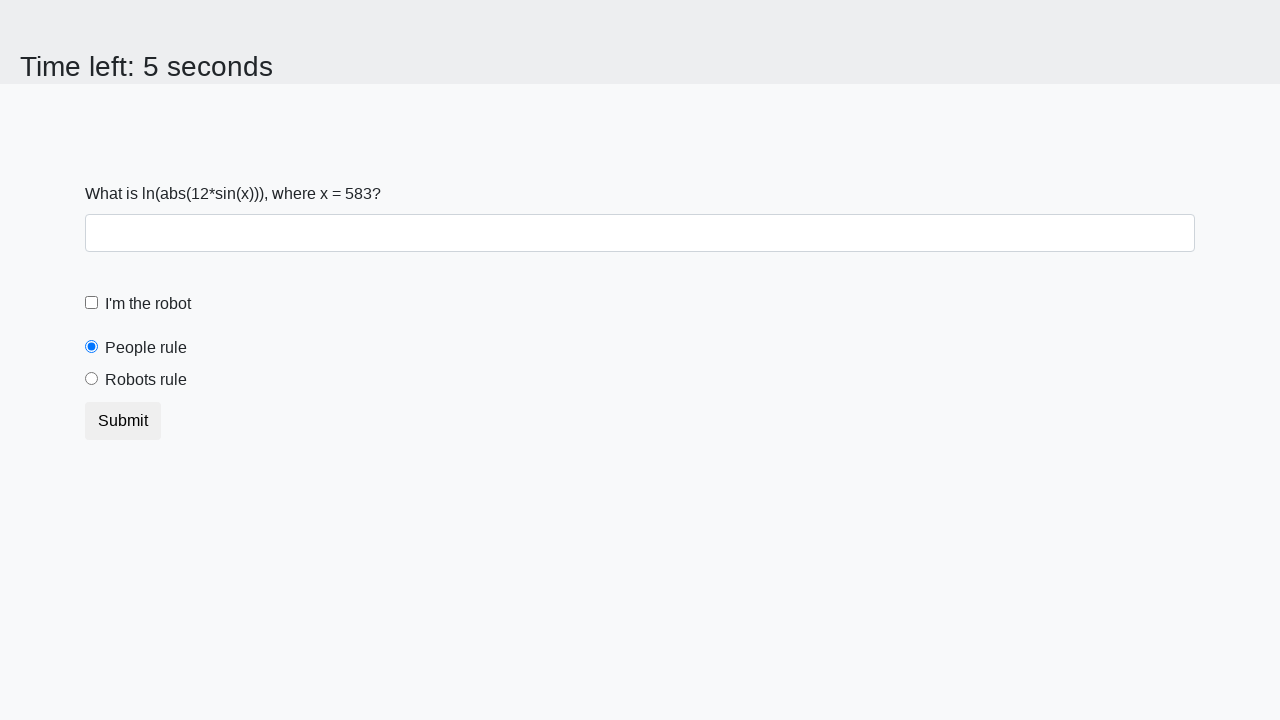